Demonstrates right-click (context click) functionality by navigating to the Selenium website and performing a context click on the Downloads element.

Starting URL: https://www.selenium.dev

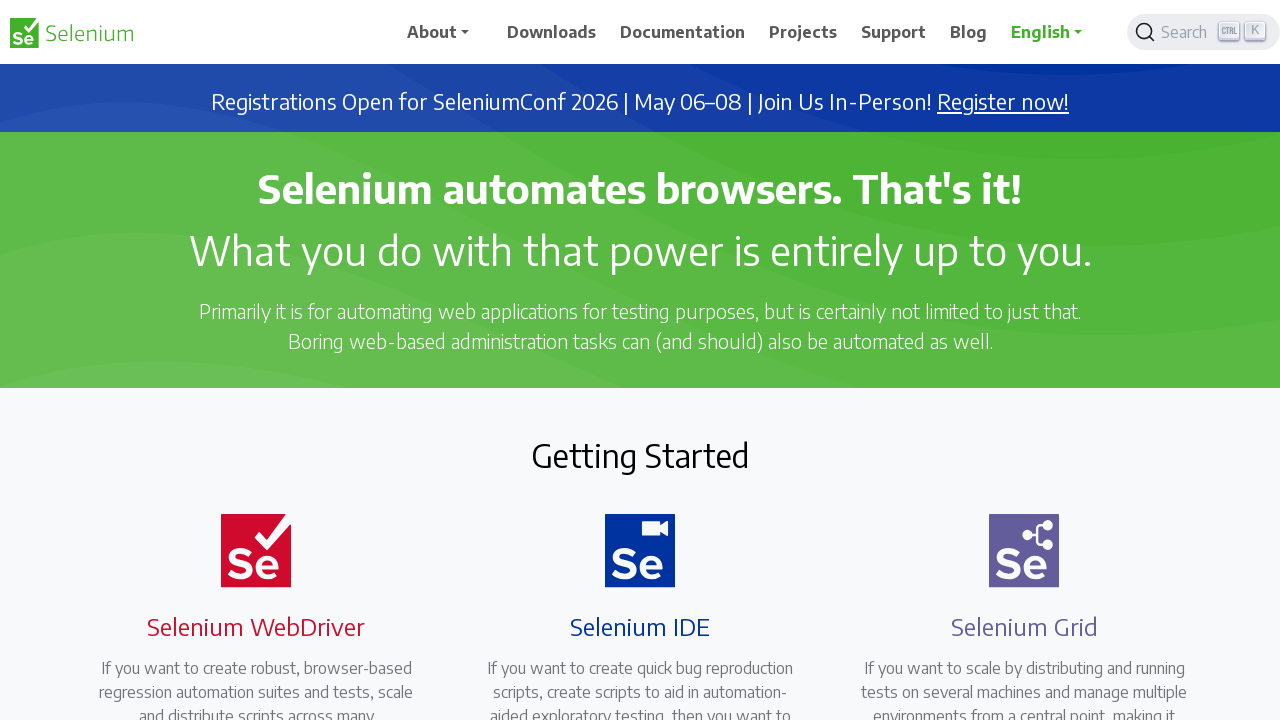

Waited for Downloads element to be visible
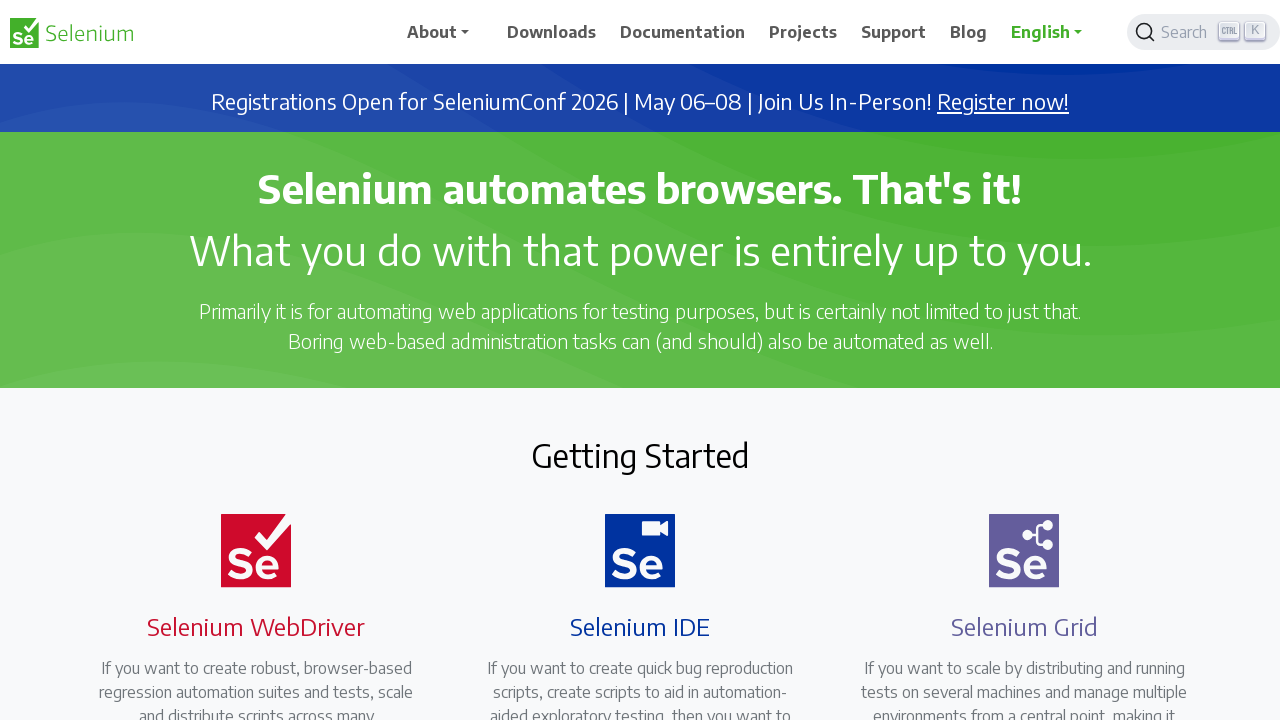

Performed right-click (context click) on Downloads element at (552, 32) on xpath=//span[.='Downloads']
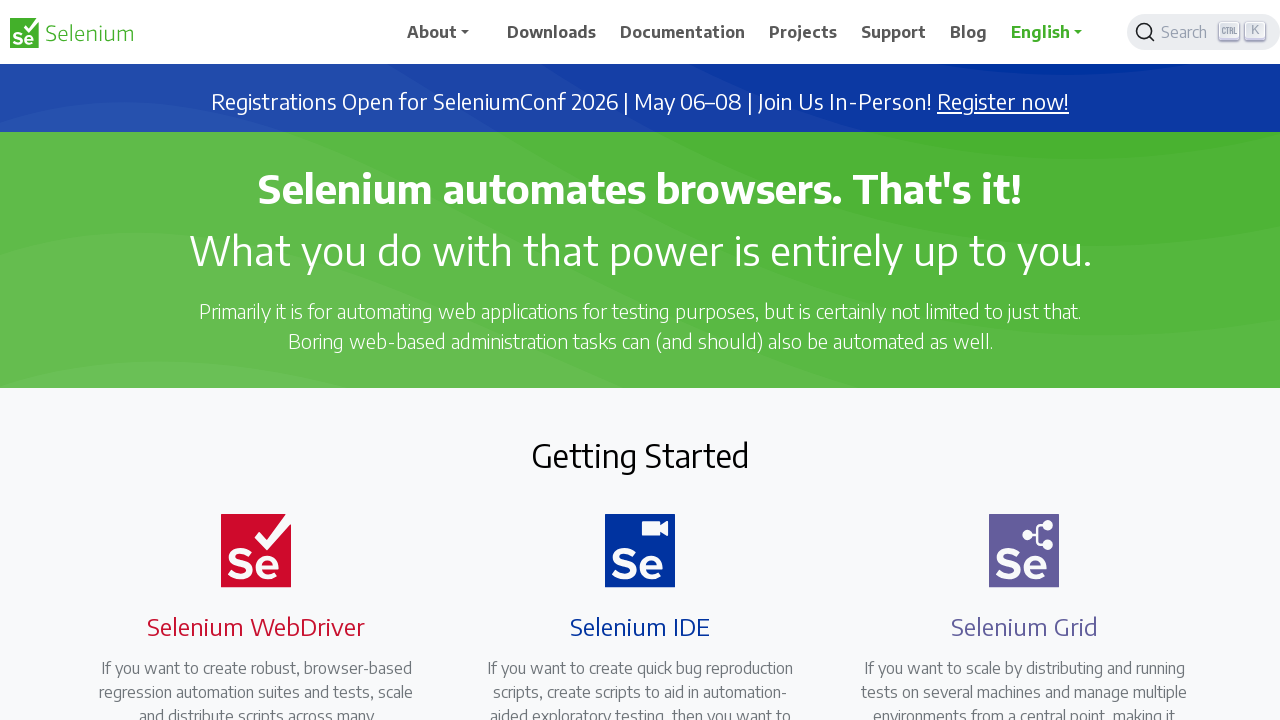

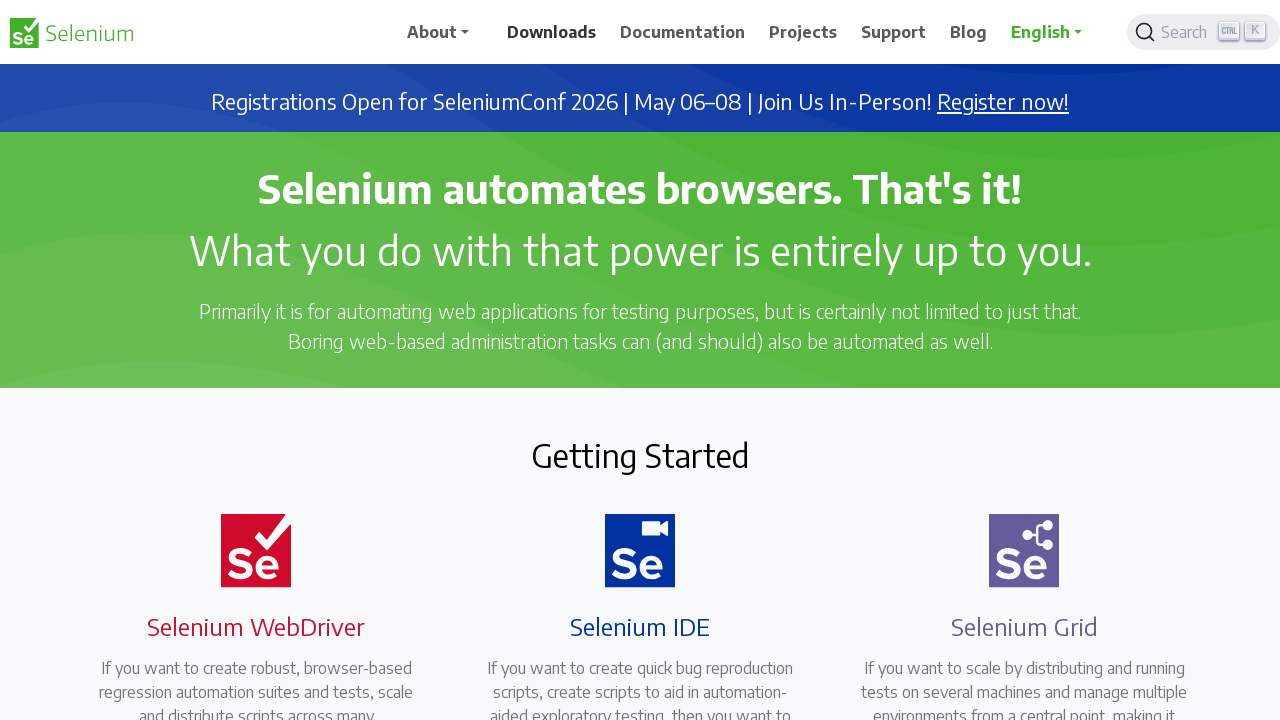